Simple test that navigates to the Rahul Shetty Academy Selenium Practice page to verify it loads successfully

Starting URL: https://rahulshettyacademy.com/seleniumPractise/#/

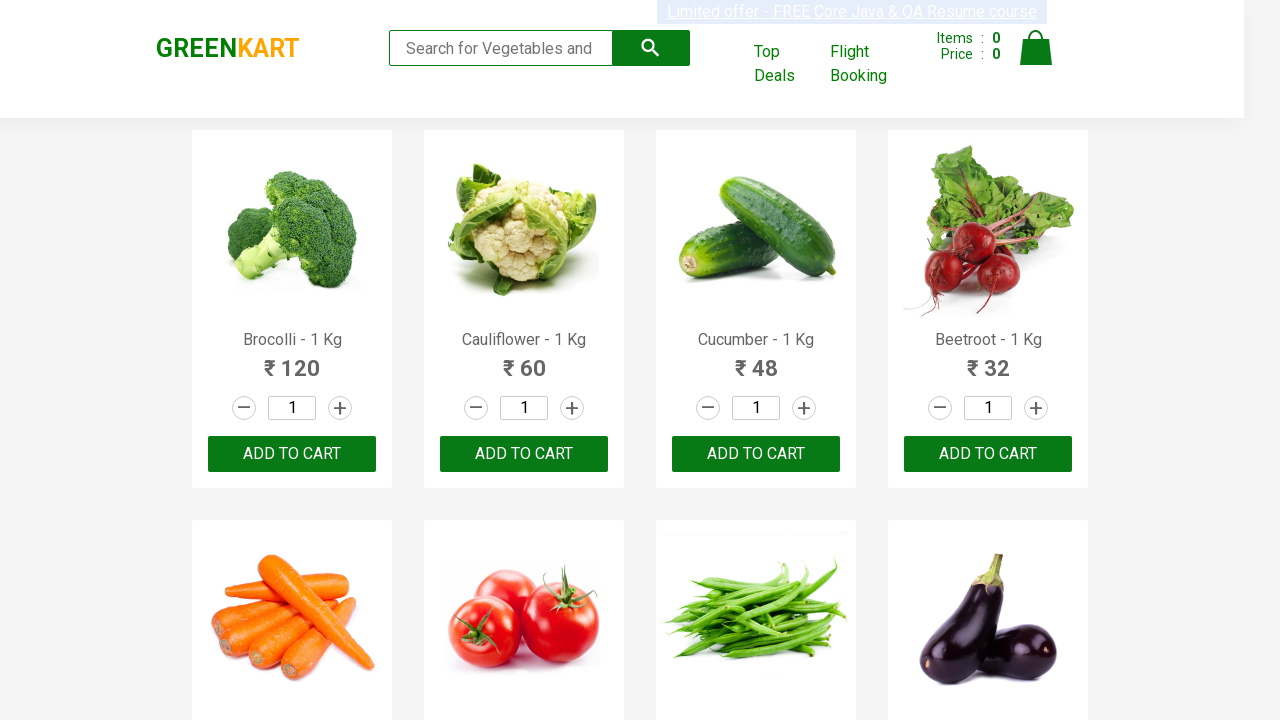

Waited for page to reach networkidle state
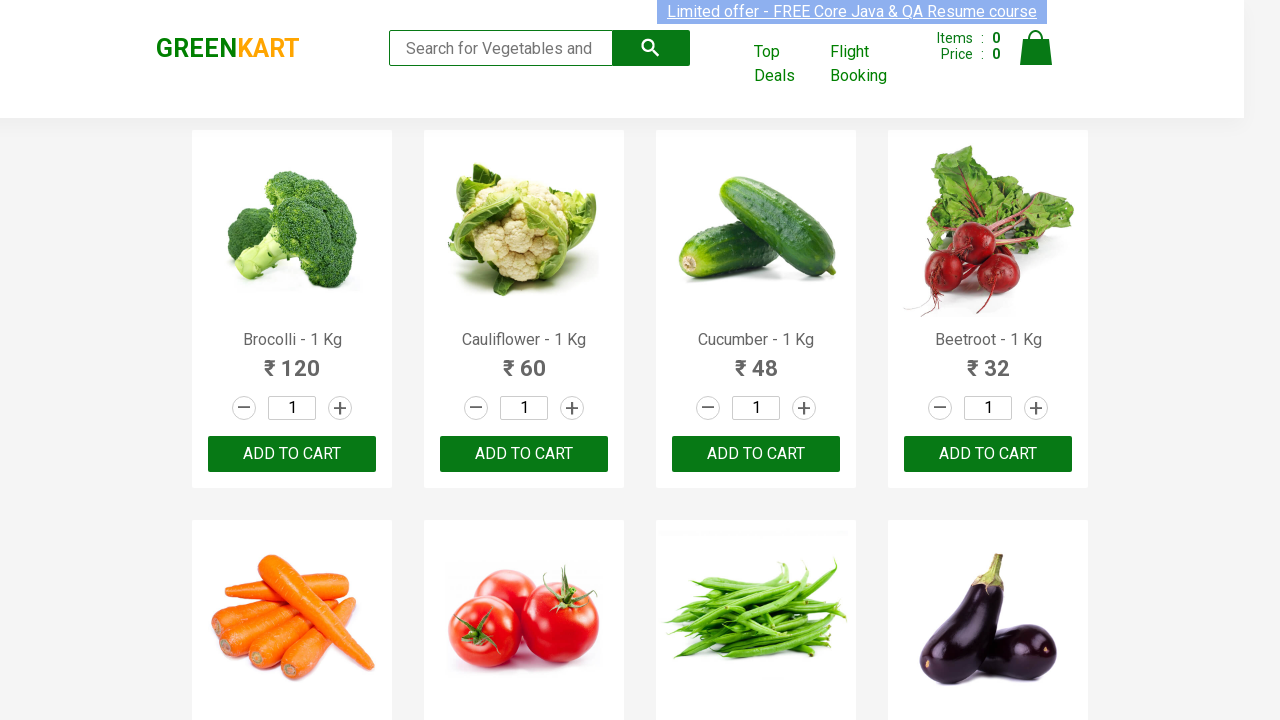

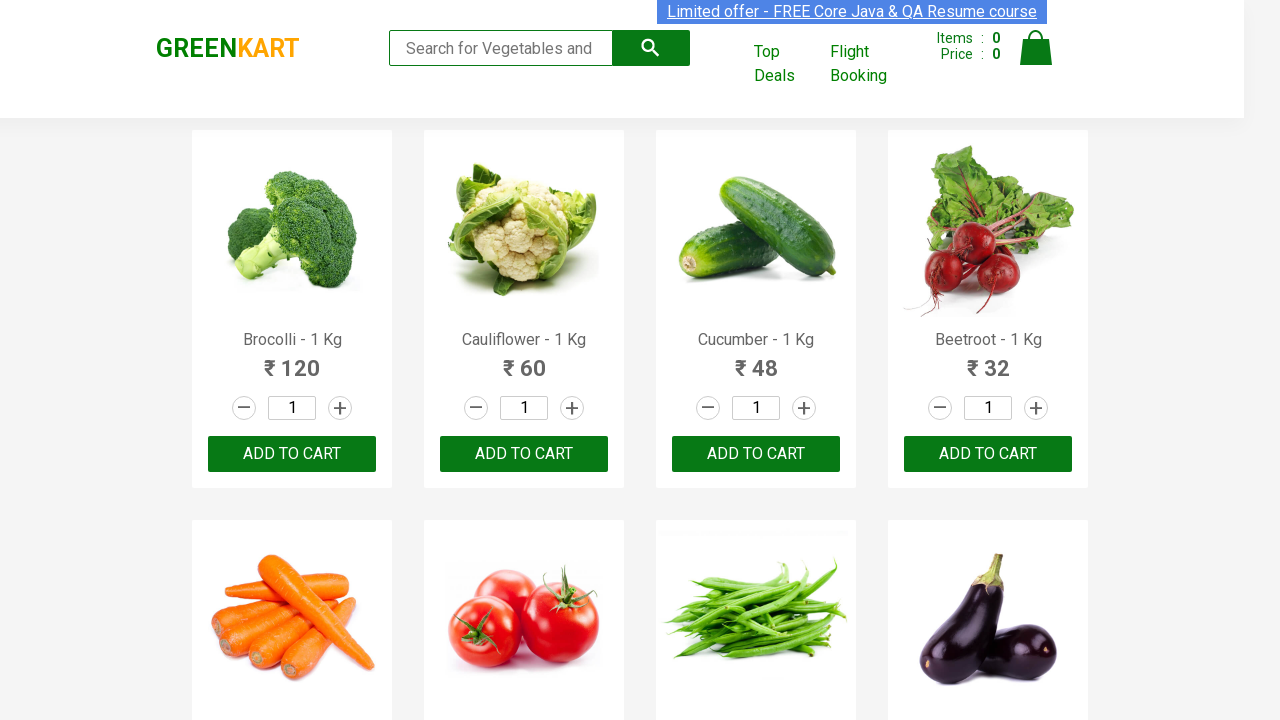